Tests that edits are cancelled when pressing Escape key

Starting URL: https://demo.playwright.dev/todomvc

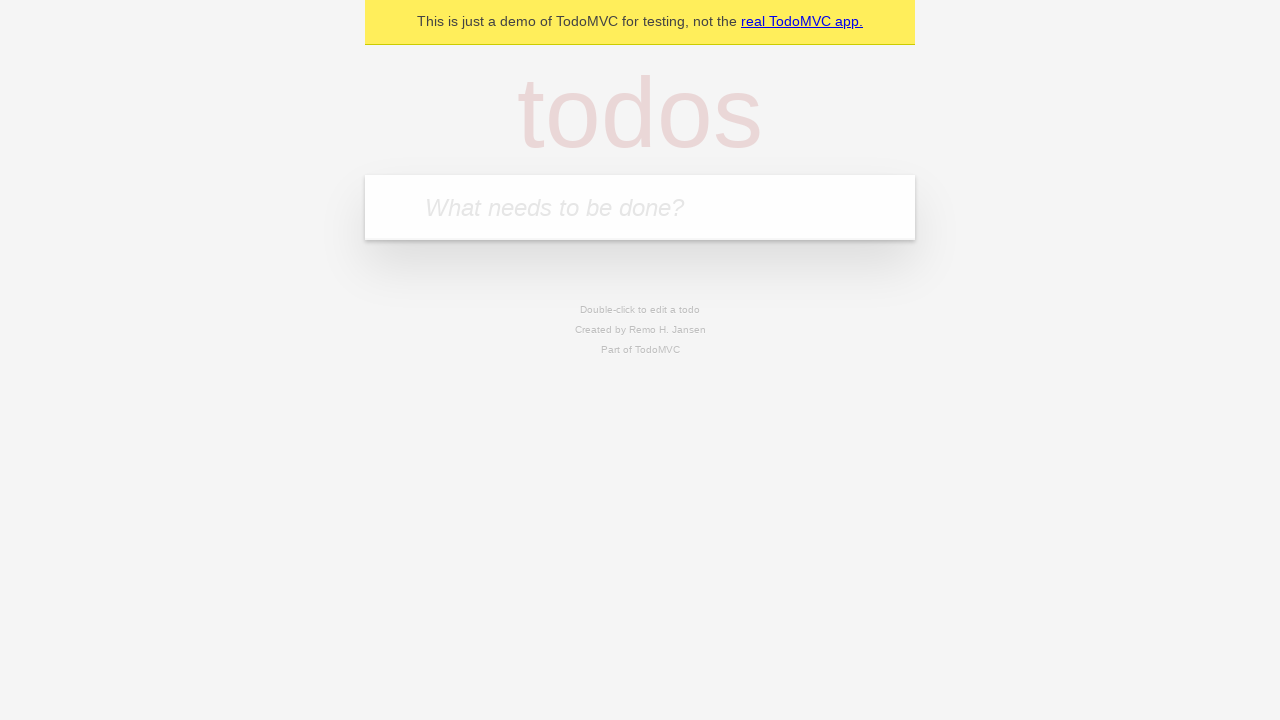

Filled todo input with 'buy some cheese' on internal:attr=[placeholder="What needs to be done?"i]
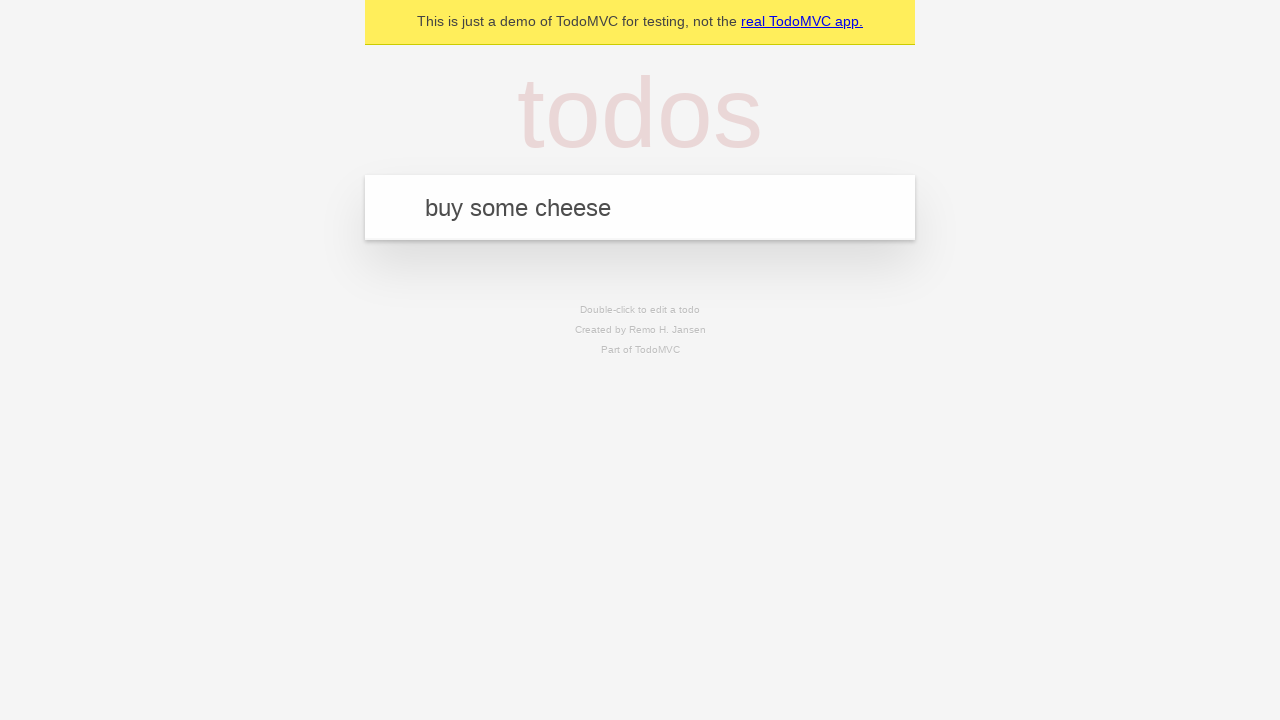

Pressed Enter to create first todo on internal:attr=[placeholder="What needs to be done?"i]
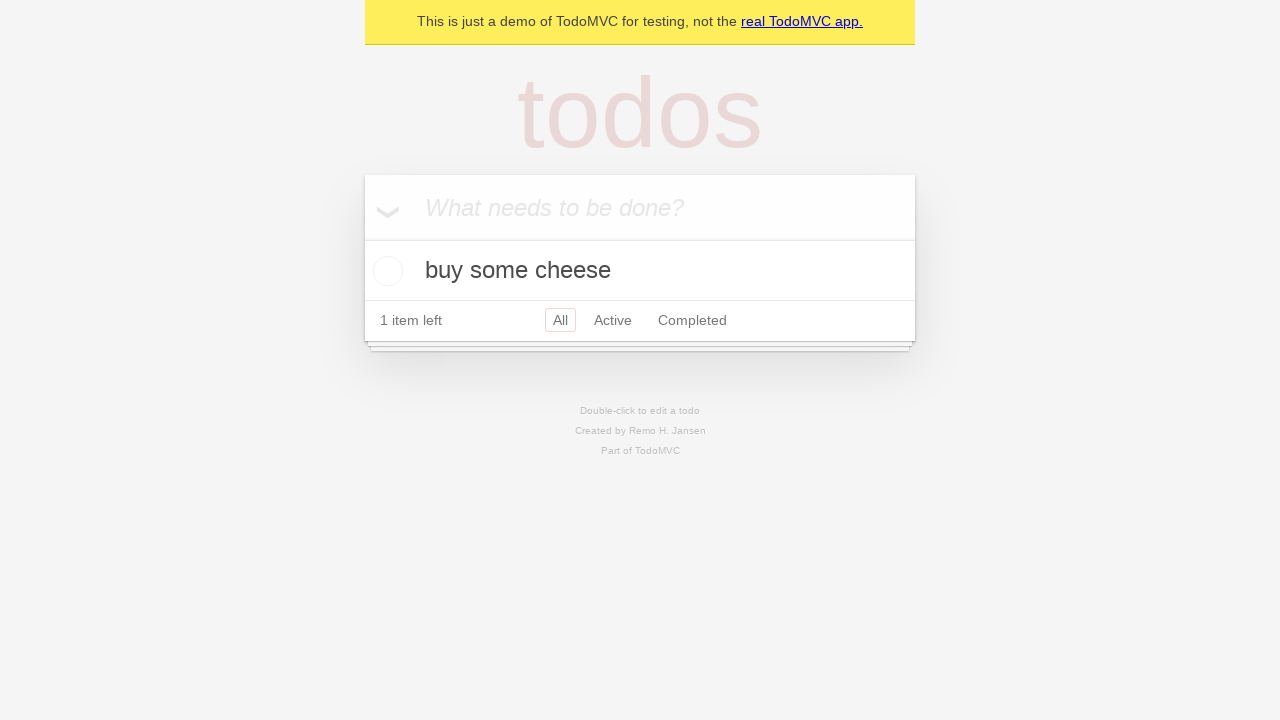

Filled todo input with 'feed the cat' on internal:attr=[placeholder="What needs to be done?"i]
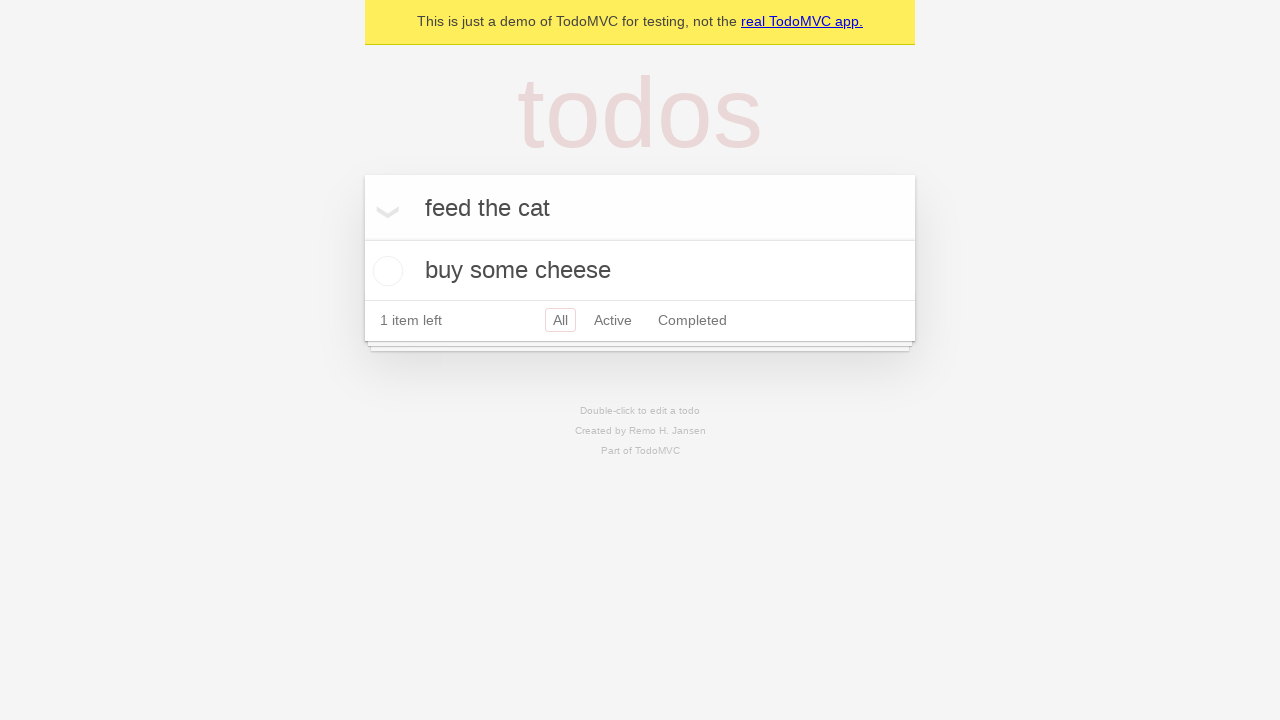

Pressed Enter to create second todo on internal:attr=[placeholder="What needs to be done?"i]
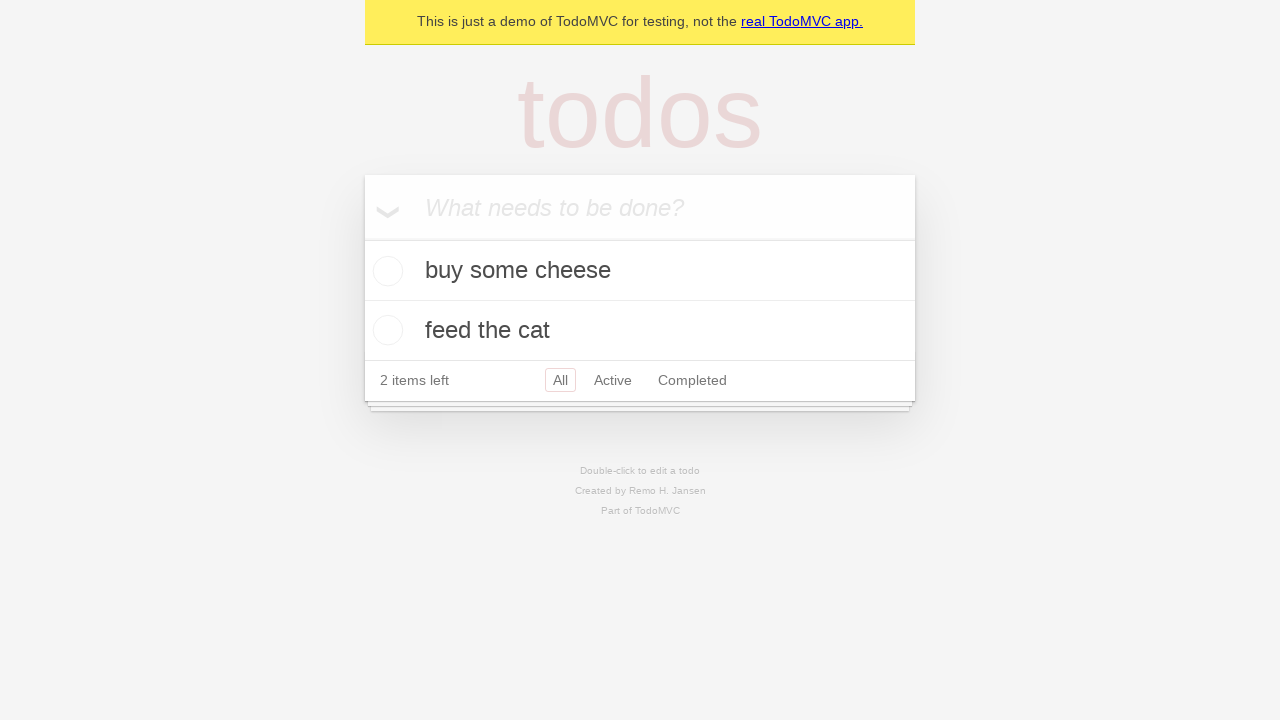

Filled todo input with 'book a doctors appointment' on internal:attr=[placeholder="What needs to be done?"i]
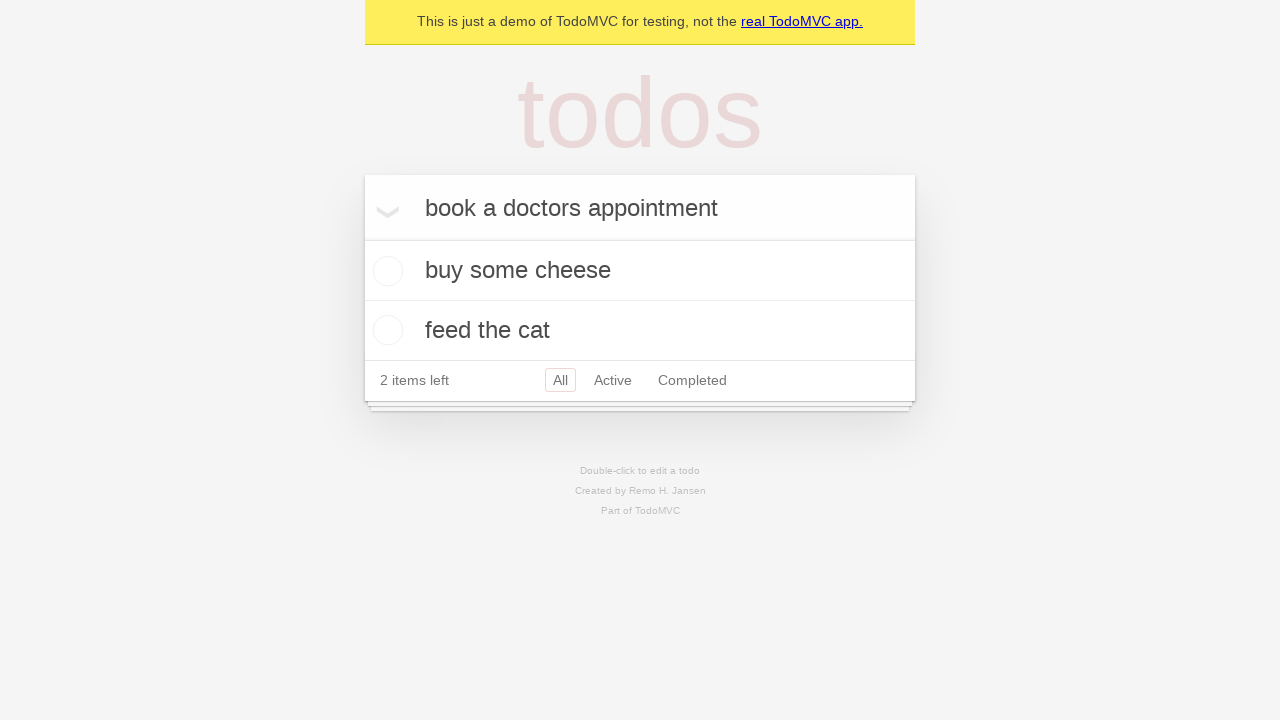

Pressed Enter to create third todo on internal:attr=[placeholder="What needs to be done?"i]
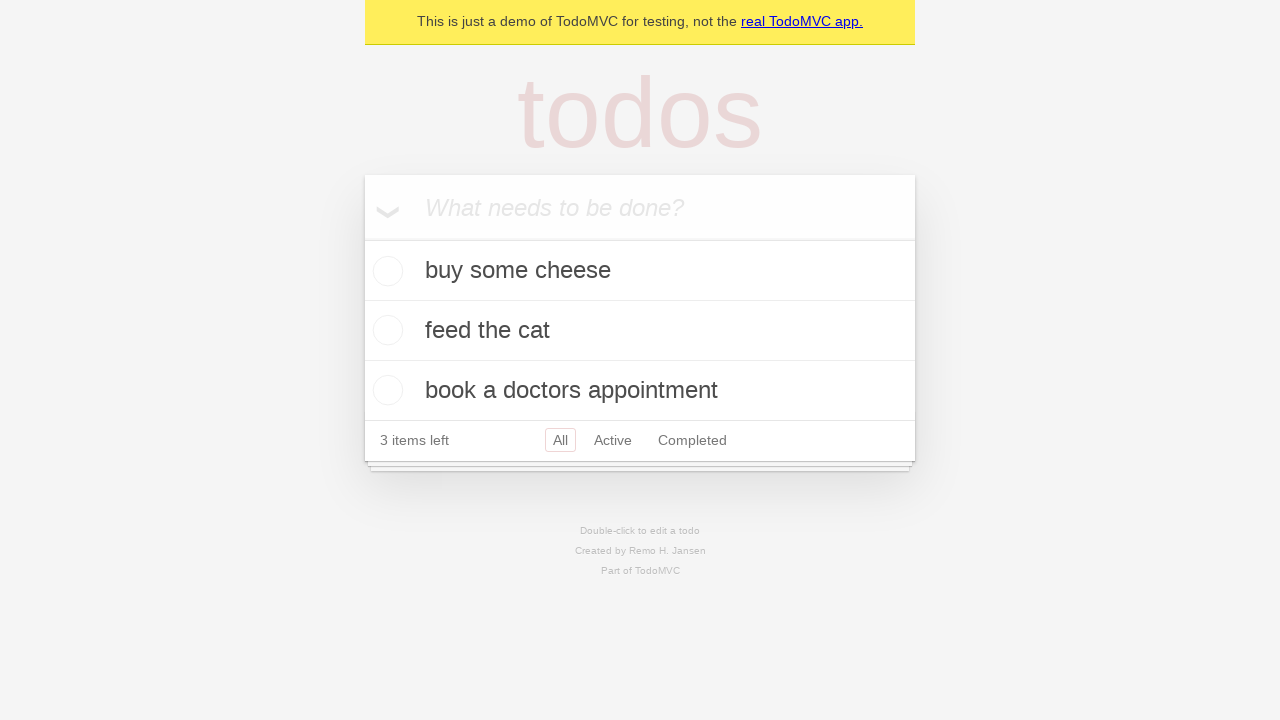

Double-clicked second todo item to enter edit mode at (640, 331) on internal:testid=[data-testid="todo-item"s] >> nth=1
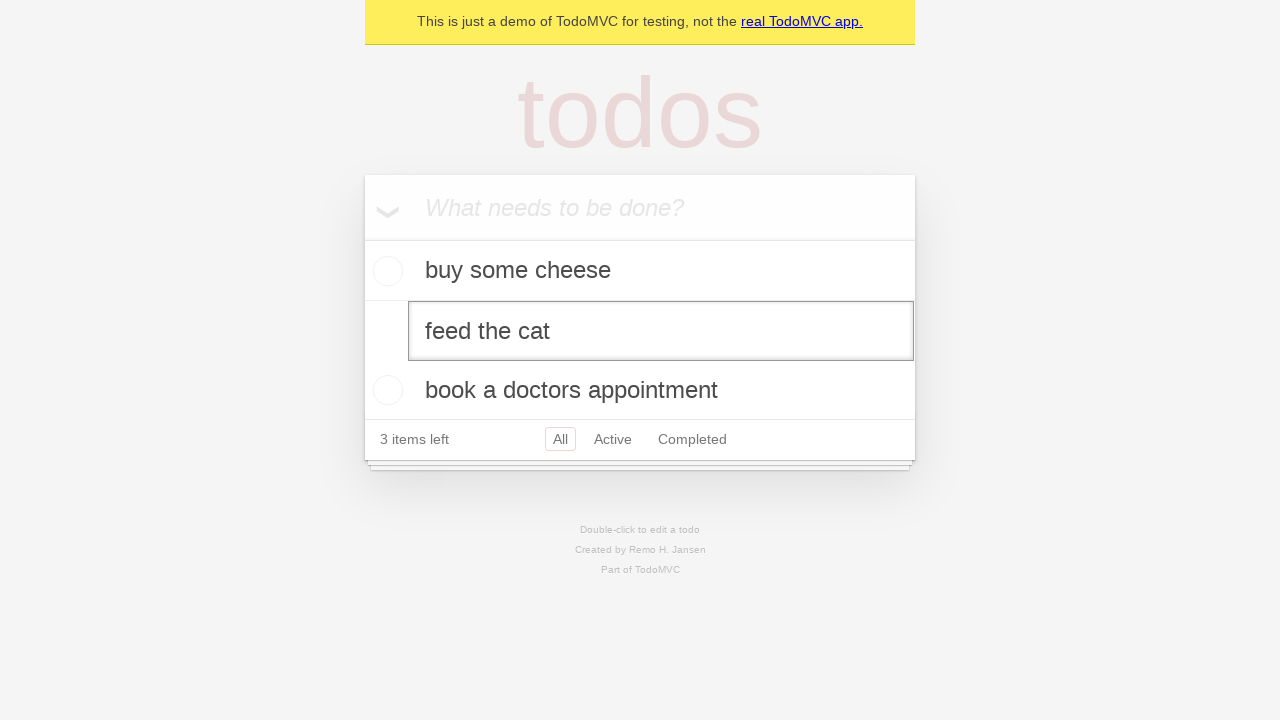

Filled edit field with 'buy some sausages' on internal:testid=[data-testid="todo-item"s] >> nth=1 >> internal:role=textbox[nam
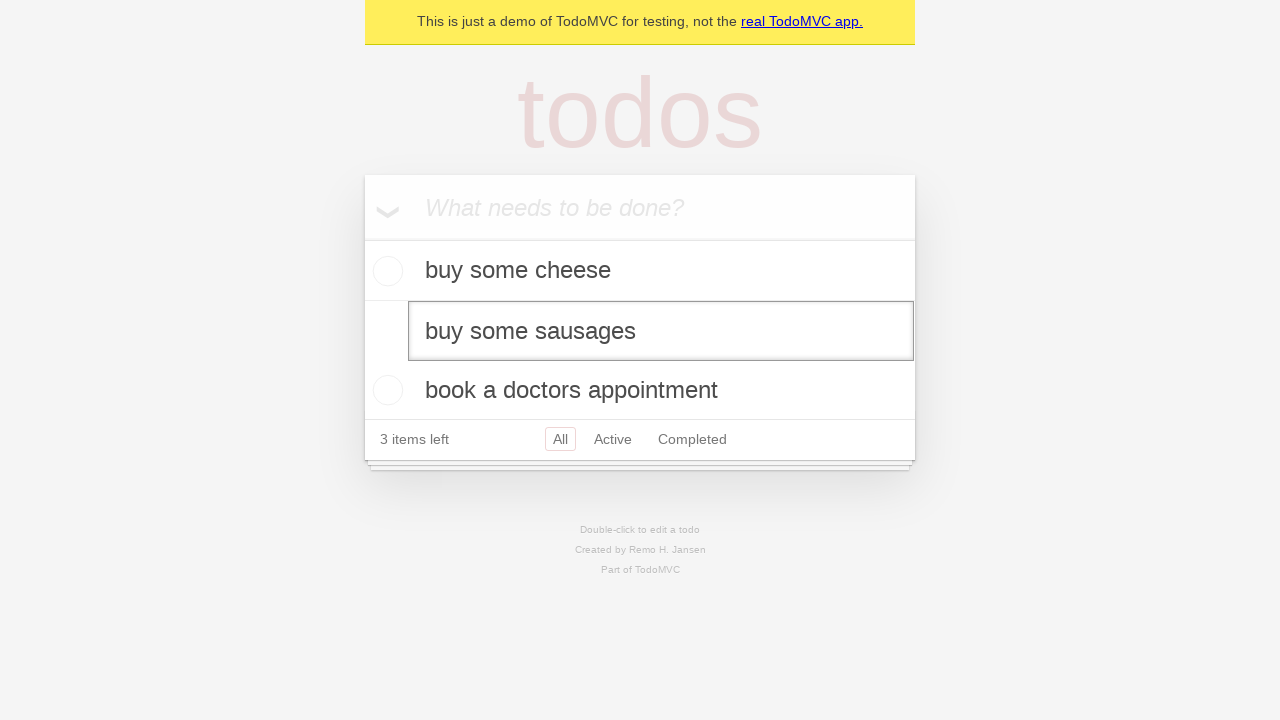

Pressed Escape key to cancel edit and revert to original text on internal:testid=[data-testid="todo-item"s] >> nth=1 >> internal:role=textbox[nam
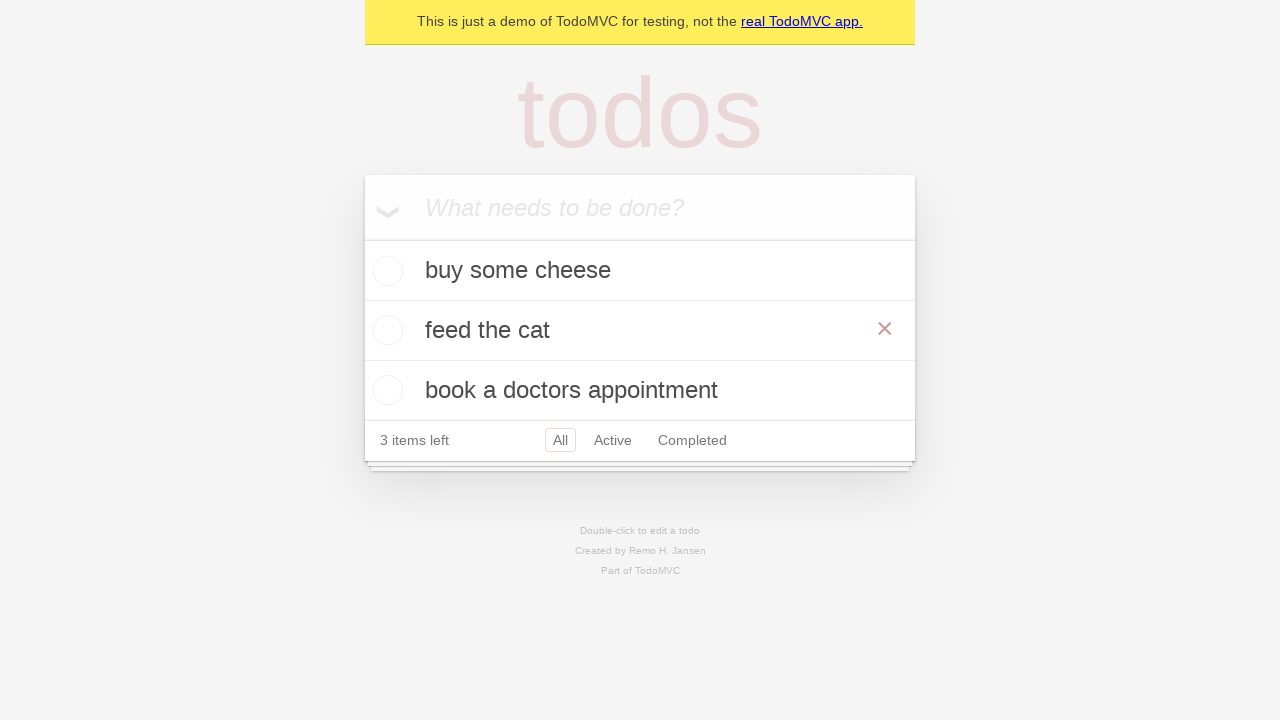

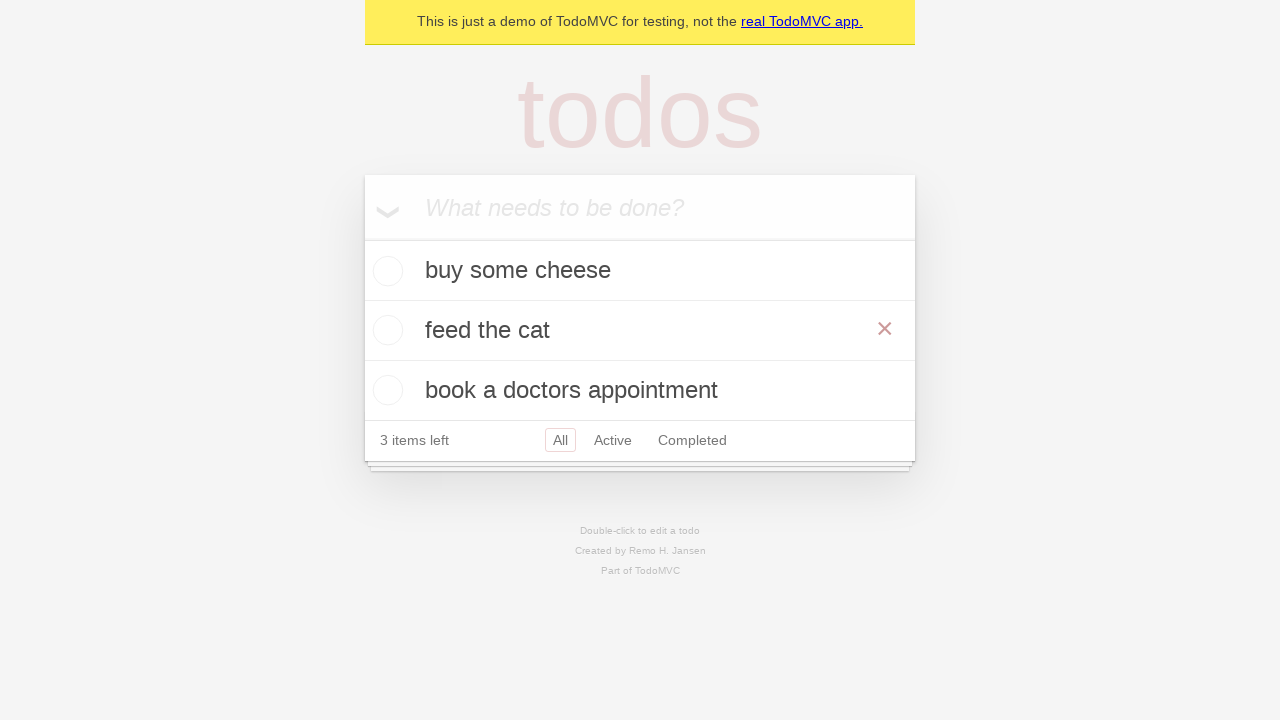